Tests basic form actions including filling an email input field, clearing it, typing sequentially, then navigates to checkboxes page to test checkbox interactions (check and uncheck).

Starting URL: https://the-internet.herokuapp.com/forgot_password

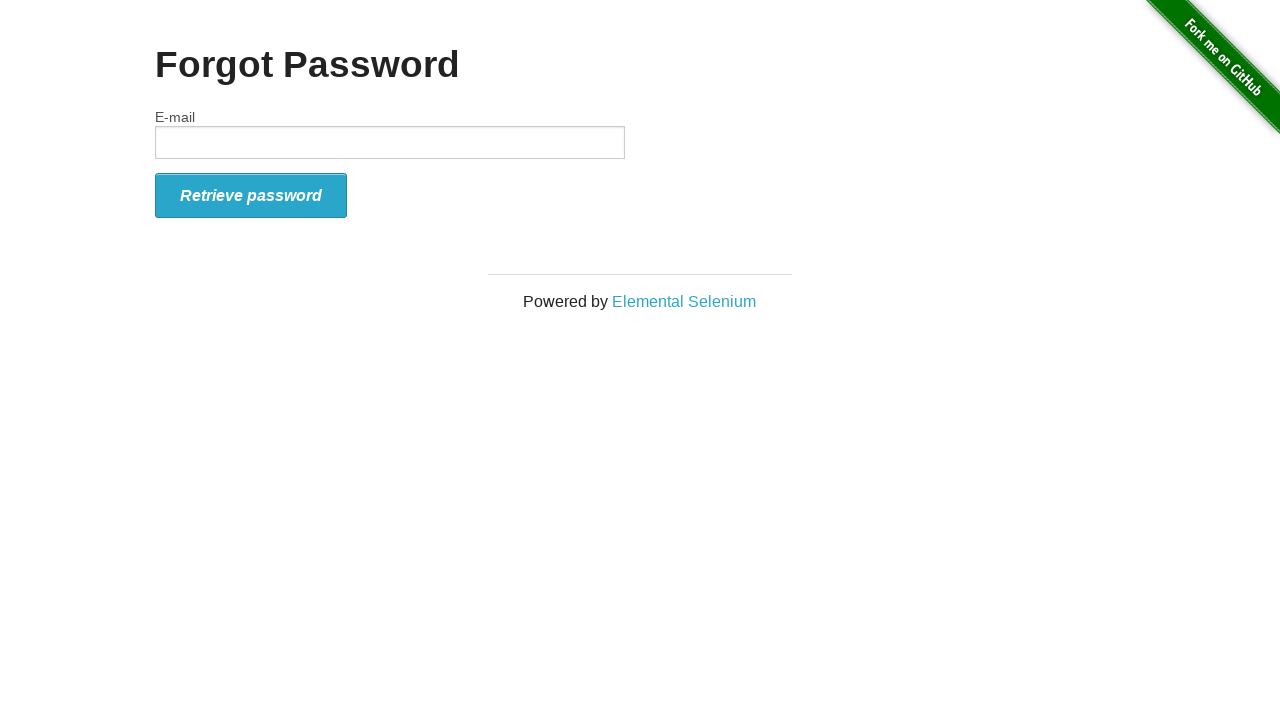

Filled email input field with 'startqa@gmail.com' on input#email
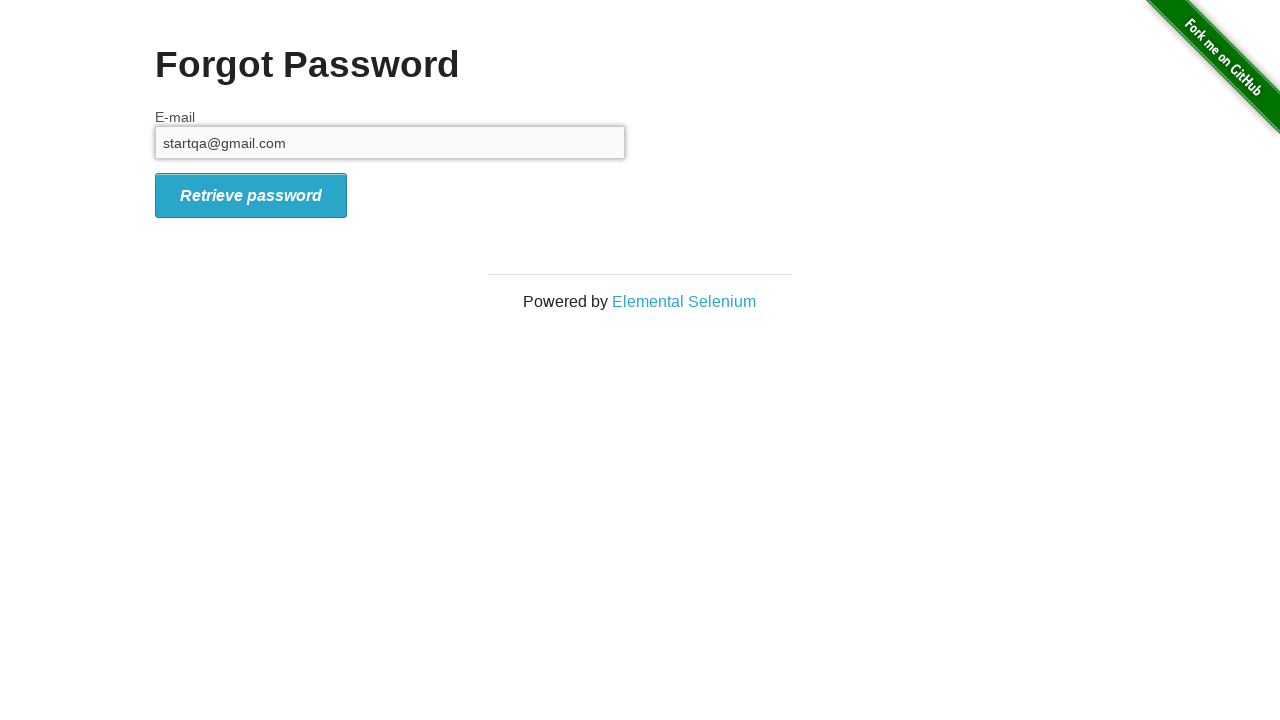

Cleared email input field on input#email
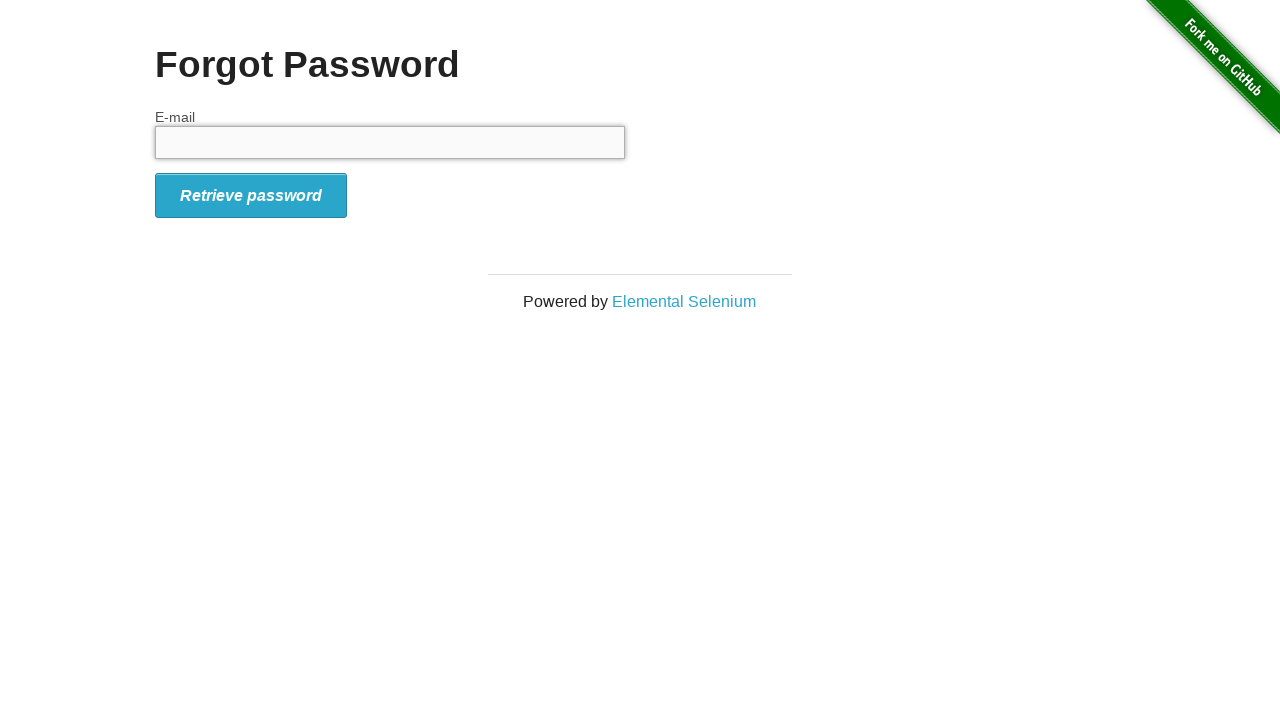

Typed '123456' sequentially into email input field
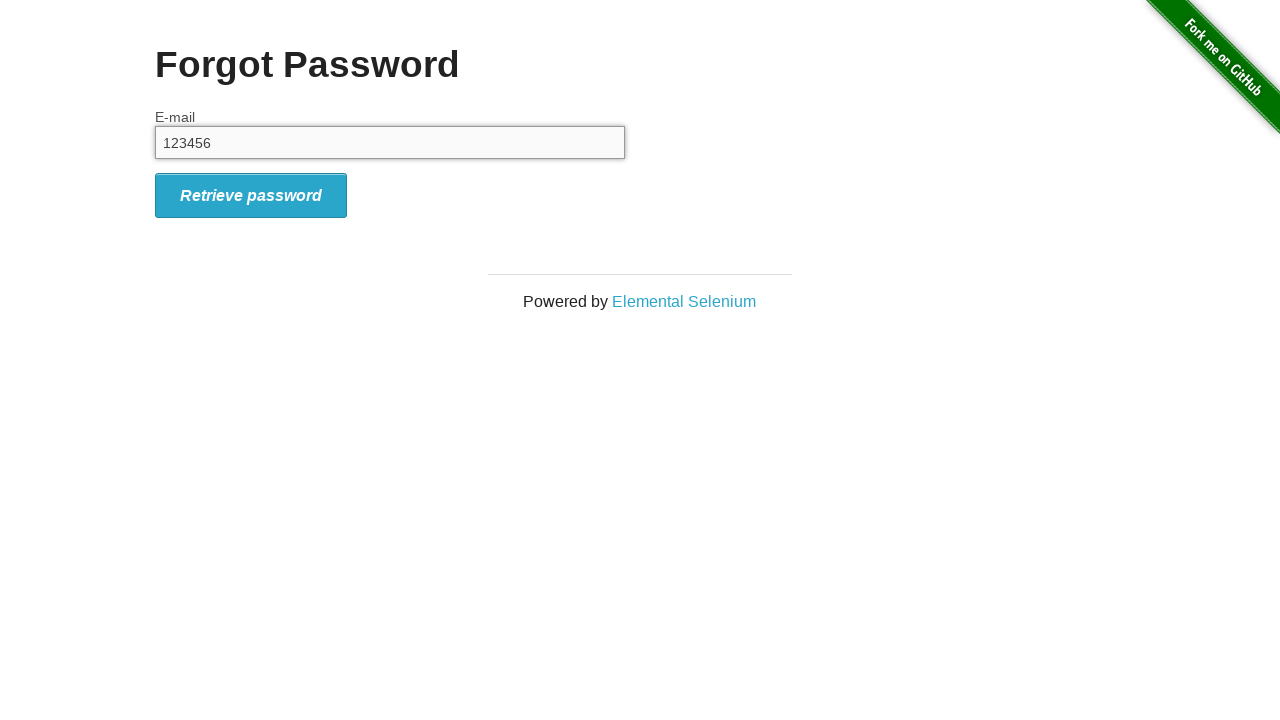

Navigated to the-internet.herokuapp.com homepage
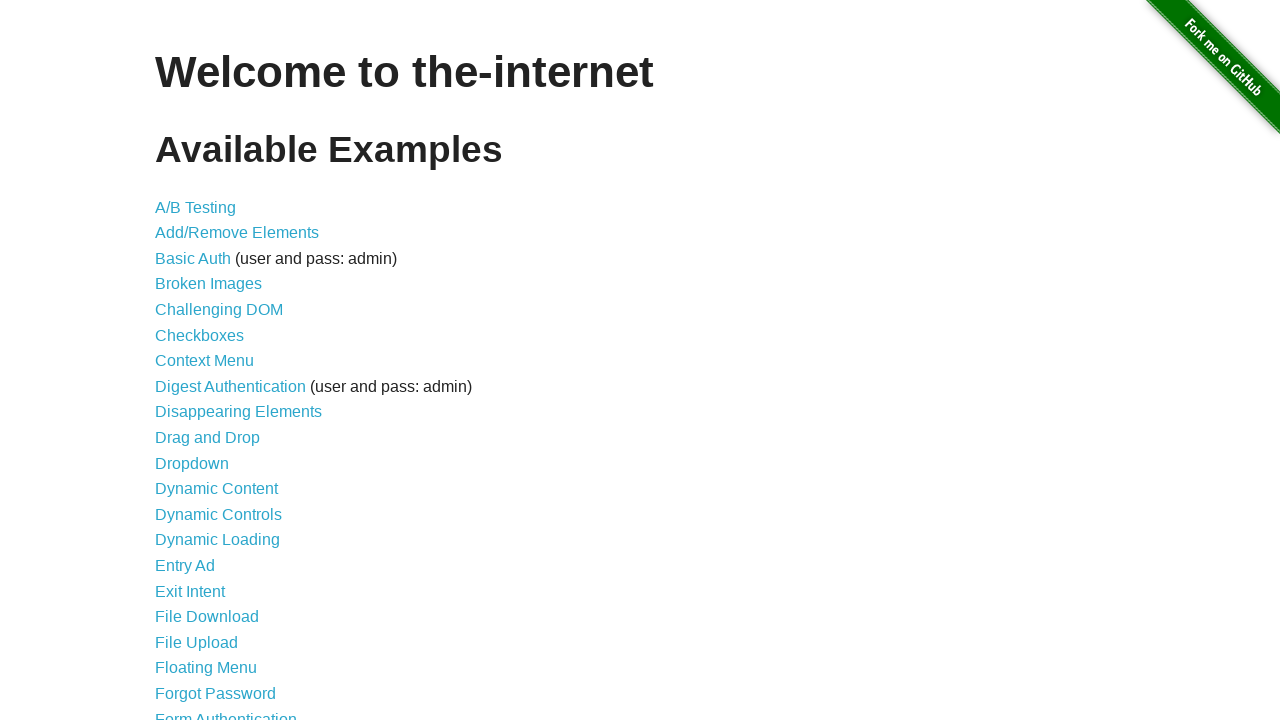

Clicked on checkboxes link to navigate to checkboxes page at (200, 335) on a[href="/checkboxes"]
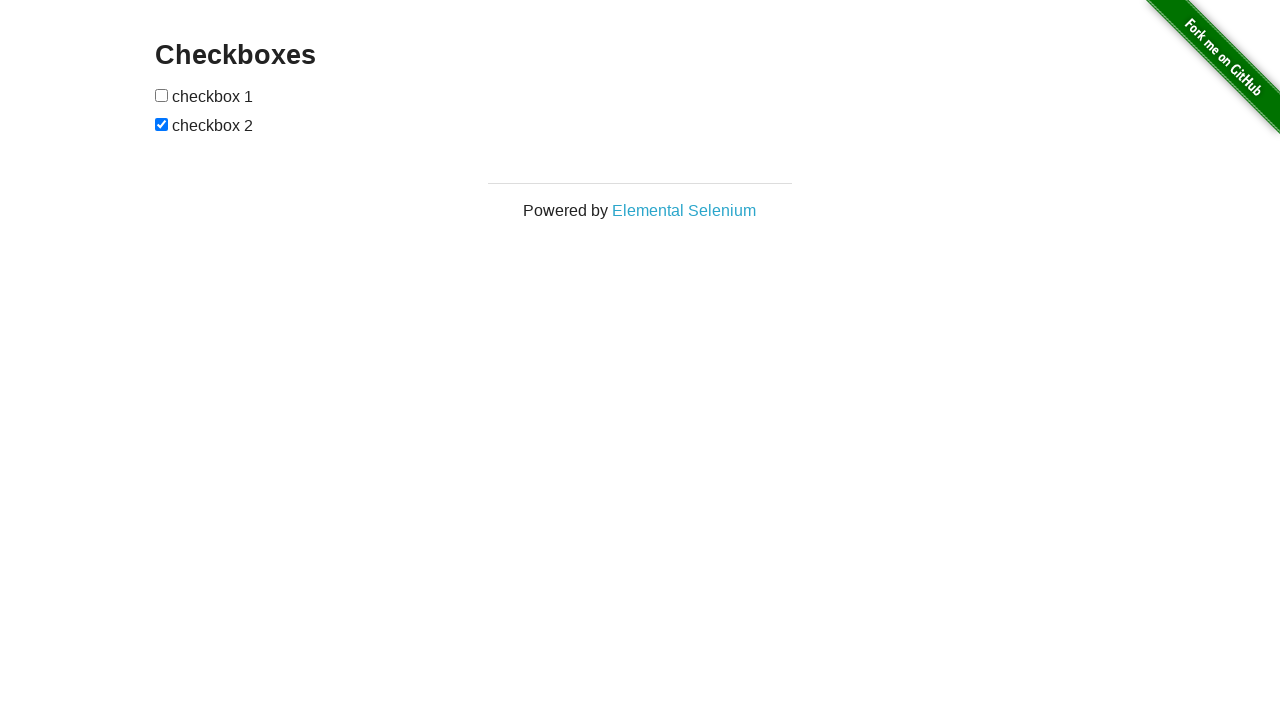

Checked the first checkbox at (162, 95) on input[type="checkbox"] >> nth=0
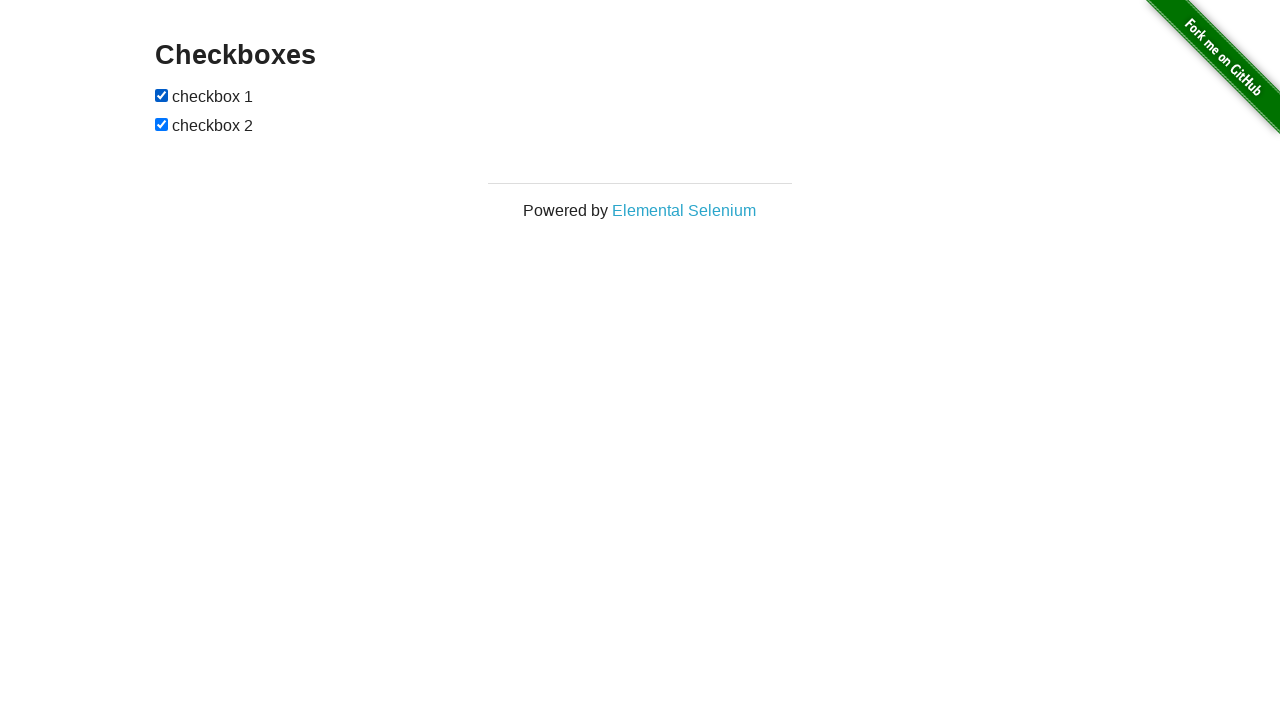

Unchecked the second checkbox at (162, 124) on input[type="checkbox"] >> nth=1
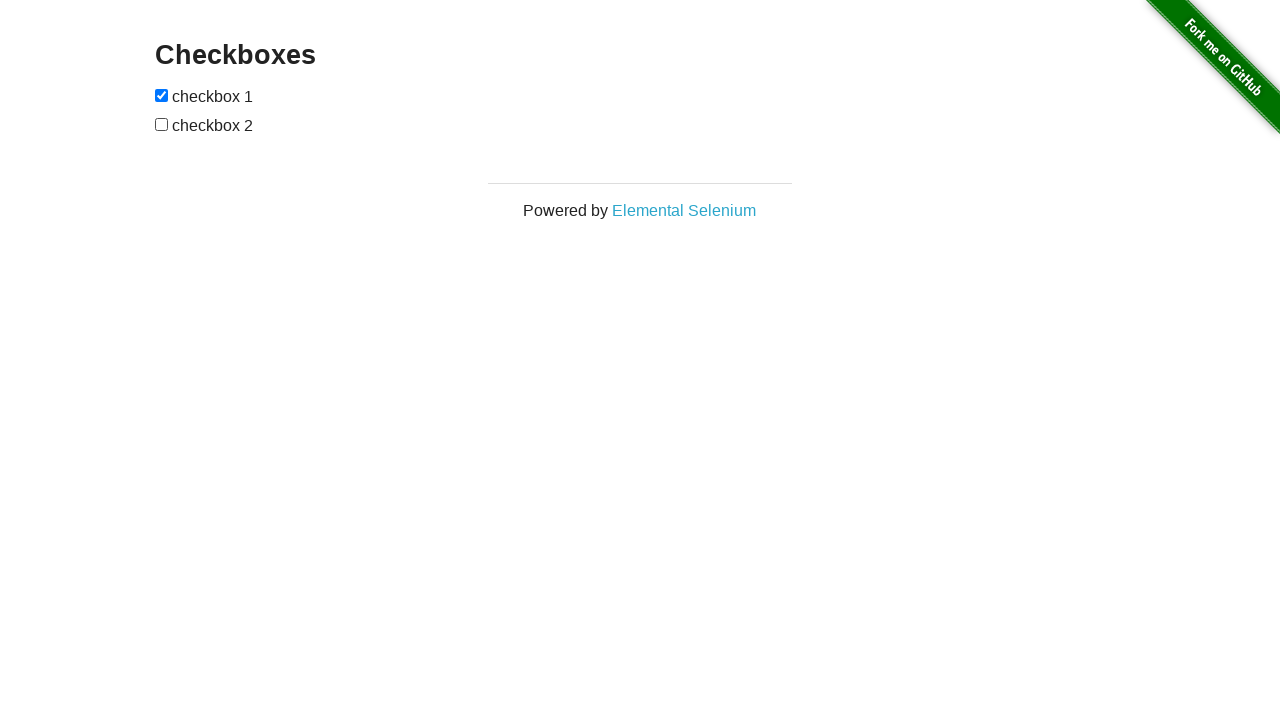

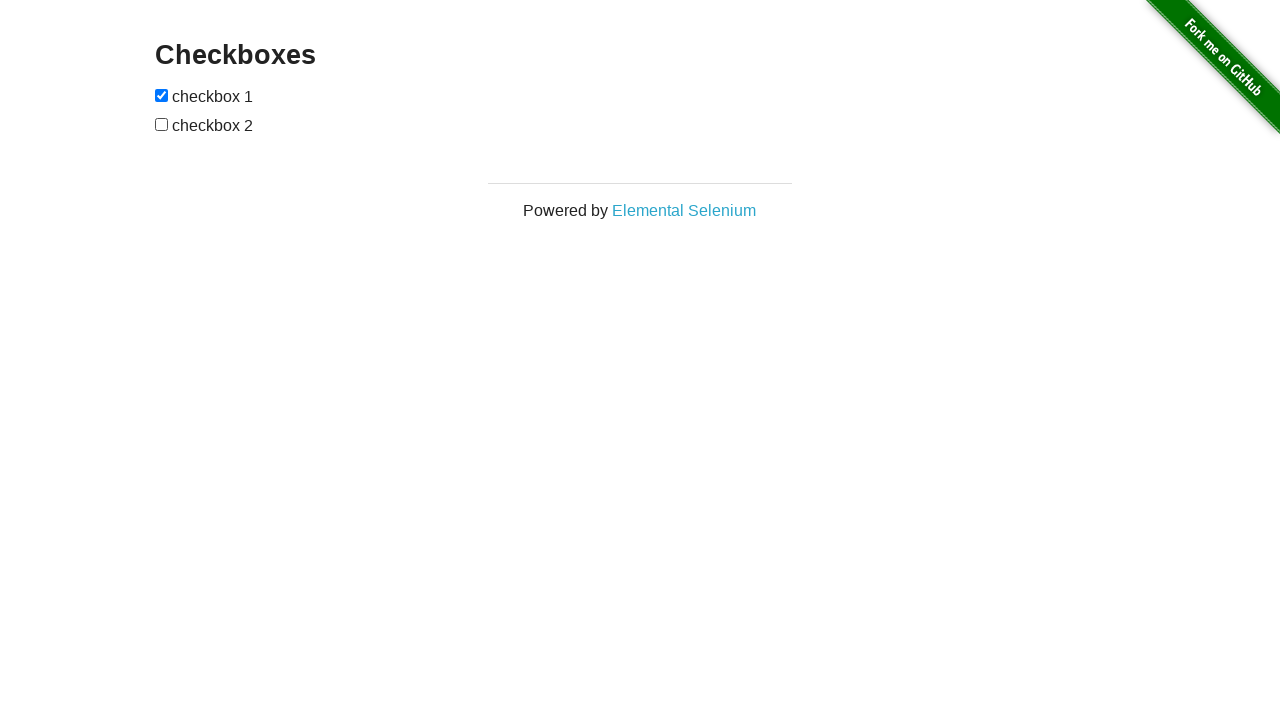